Tests drag and drop functionality by dragging a football element to two different drop zones and verifying the drops were successful

Starting URL: https://training-support.net/webelements/drag-drop

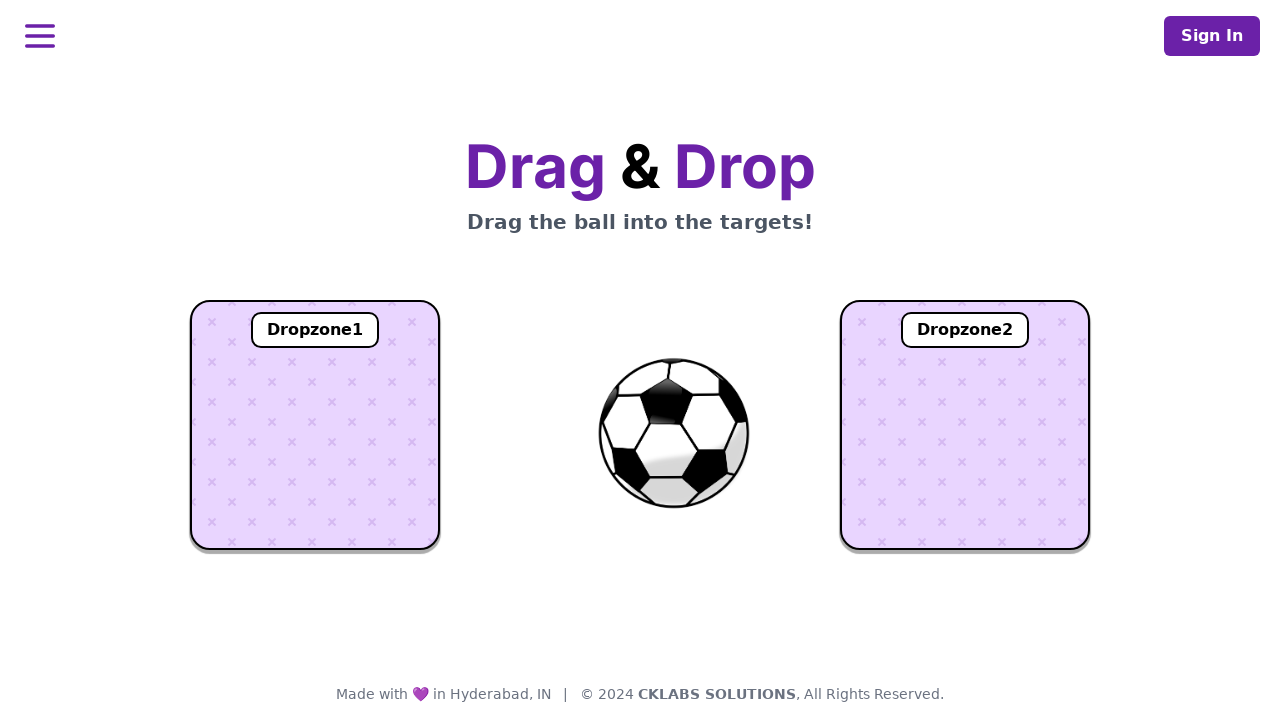

Located the football element with ID 'ball'
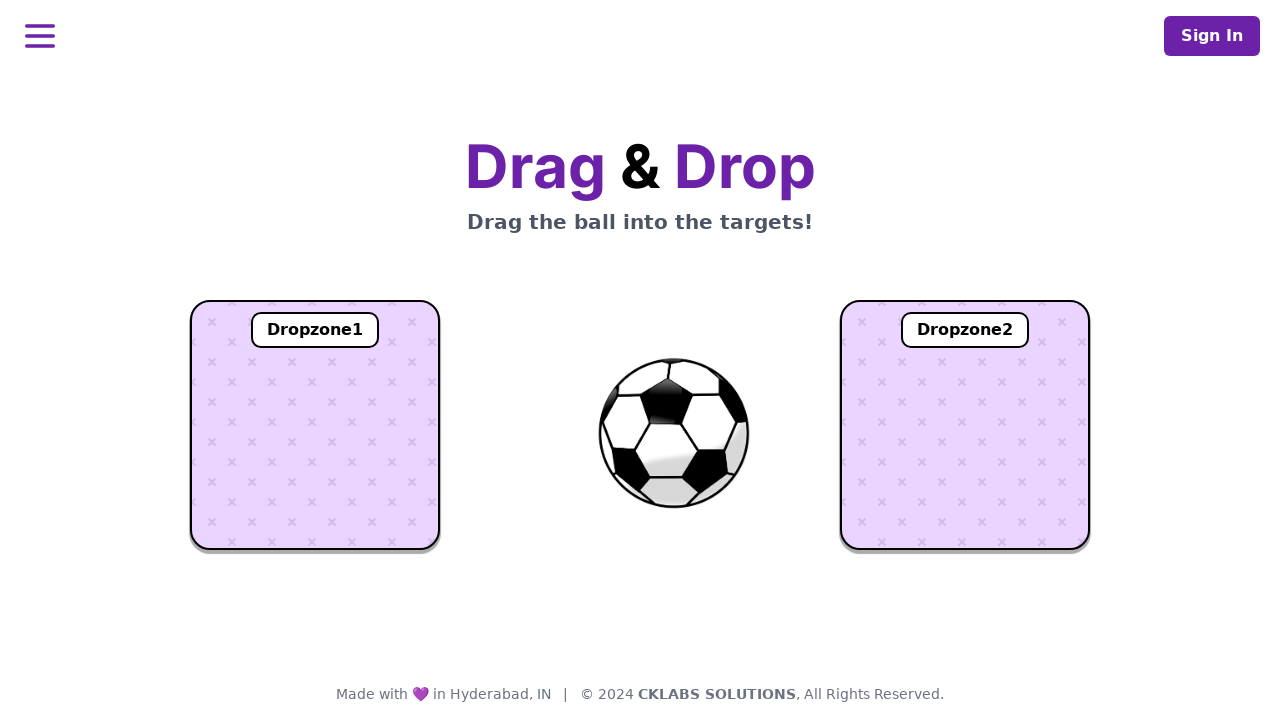

Located dropzone 1 element
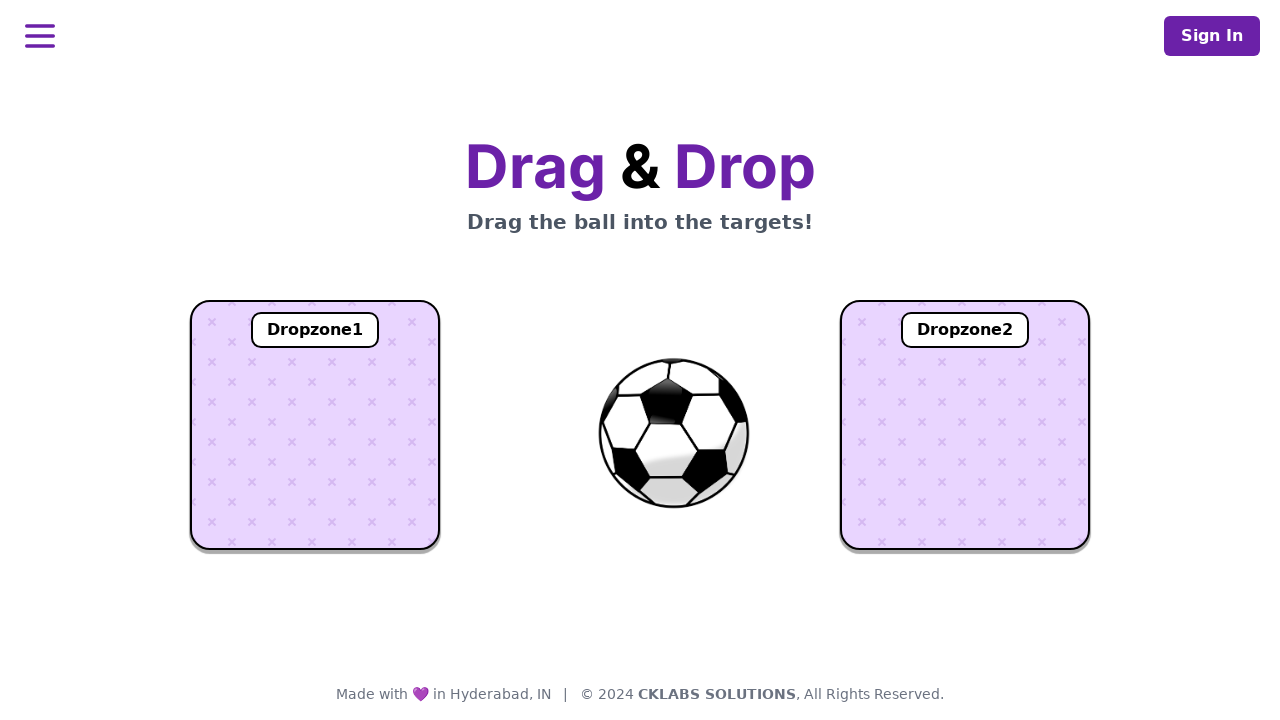

Located dropzone 2 element
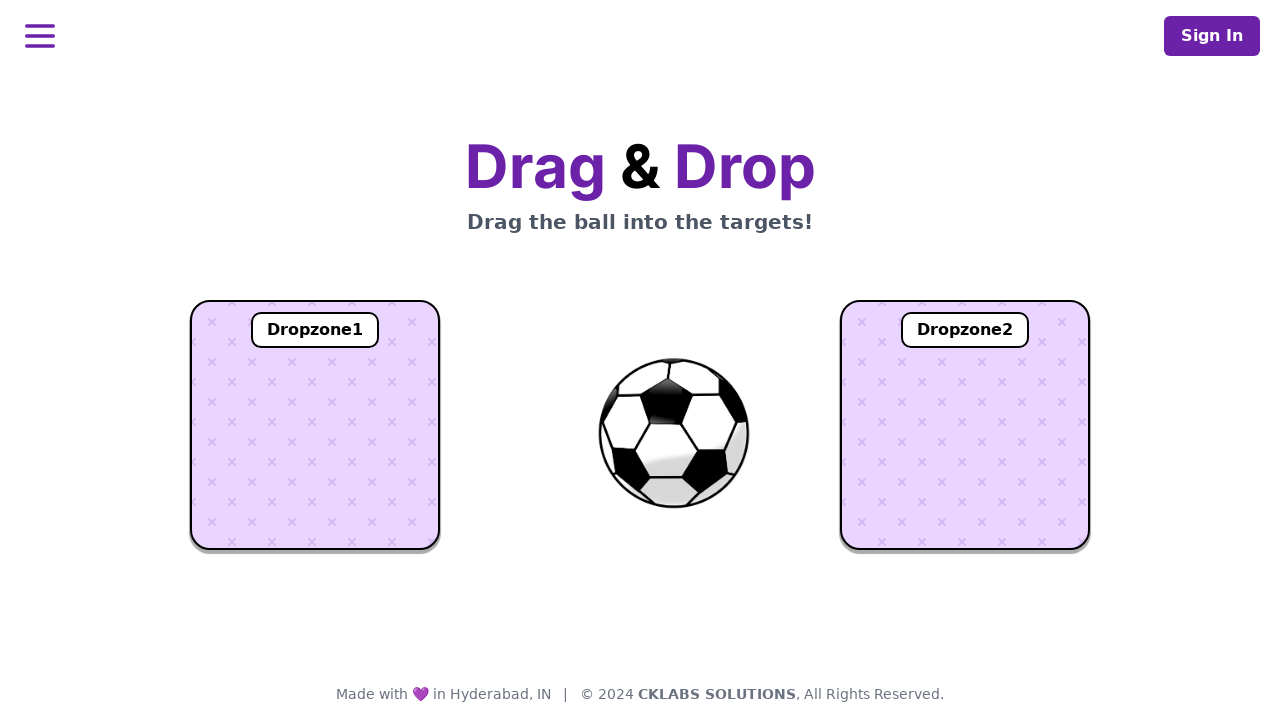

Dragged football element to dropzone 1 at (315, 425)
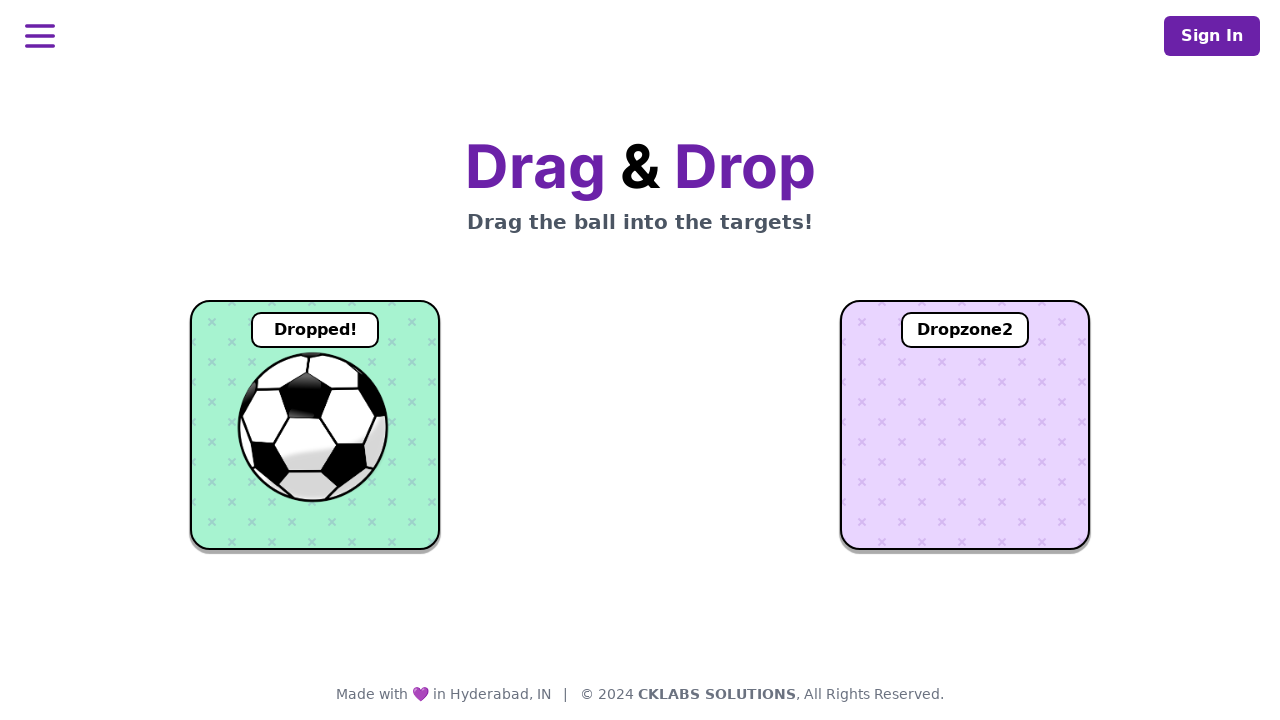

Waited 1 second for dropzone 1 to process the drop
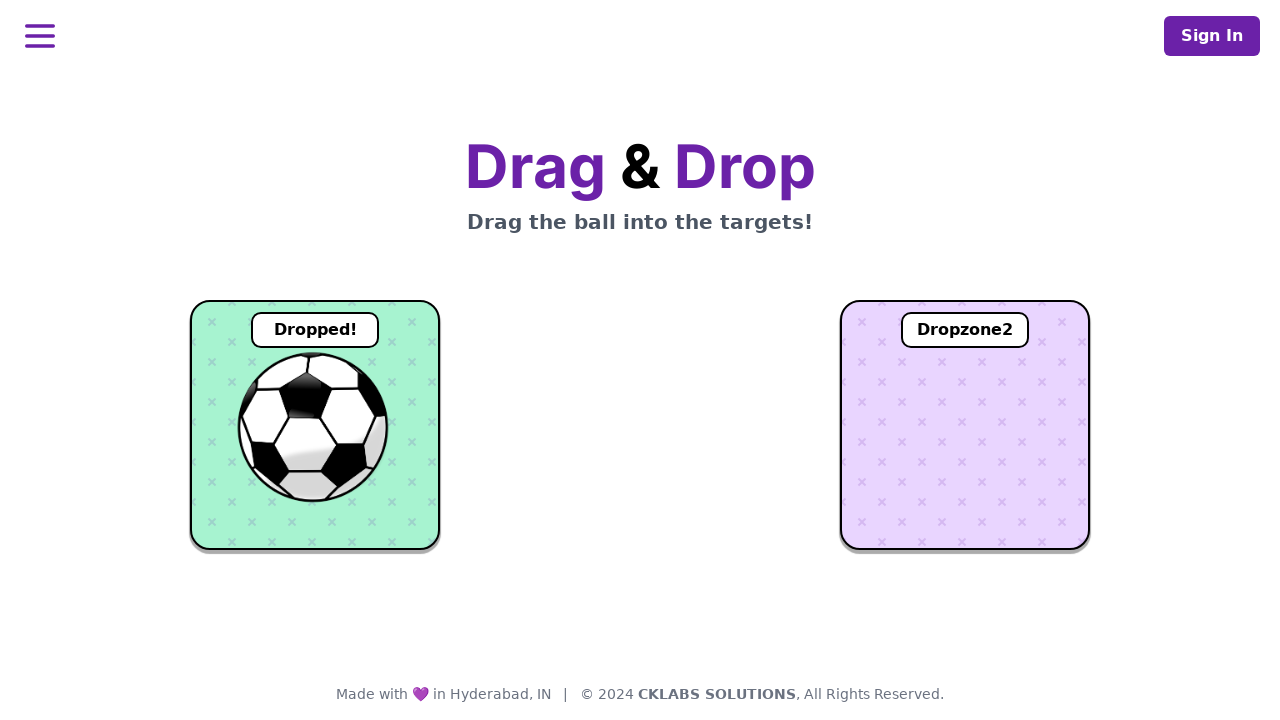

Located dropzone 1 text element for verification
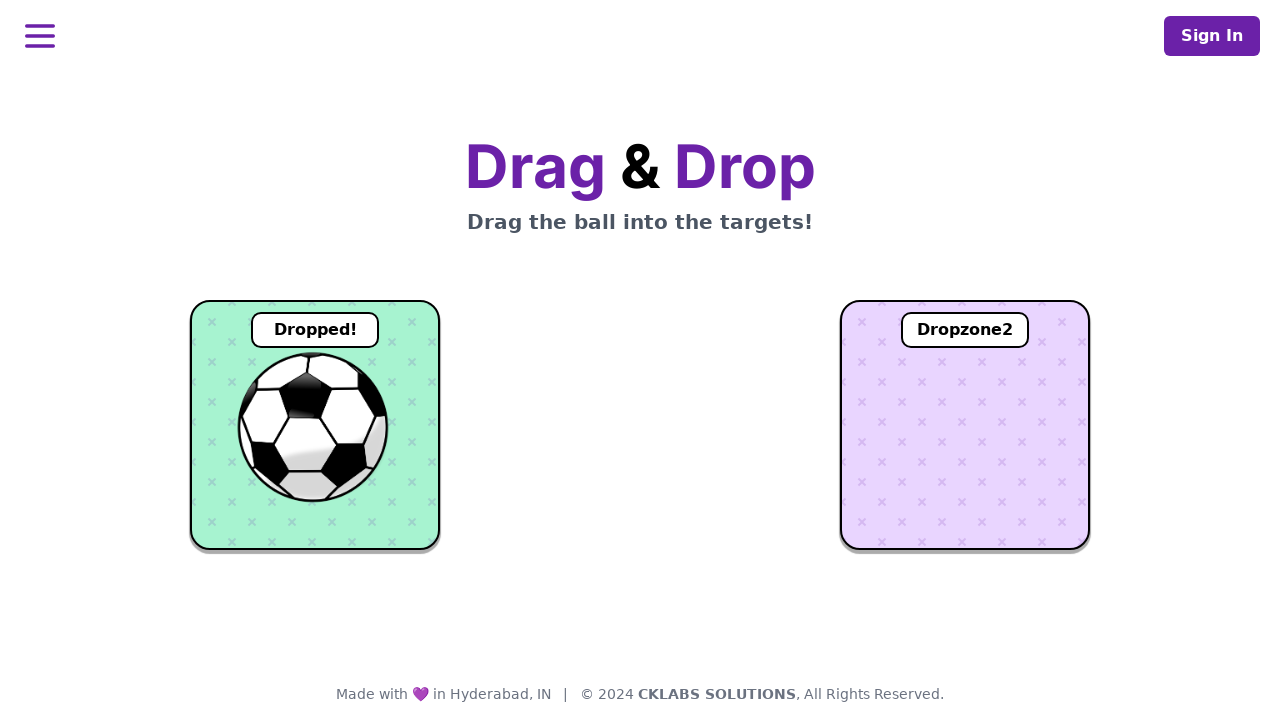

Verified that dropzone 1 text is visible - first drop successful
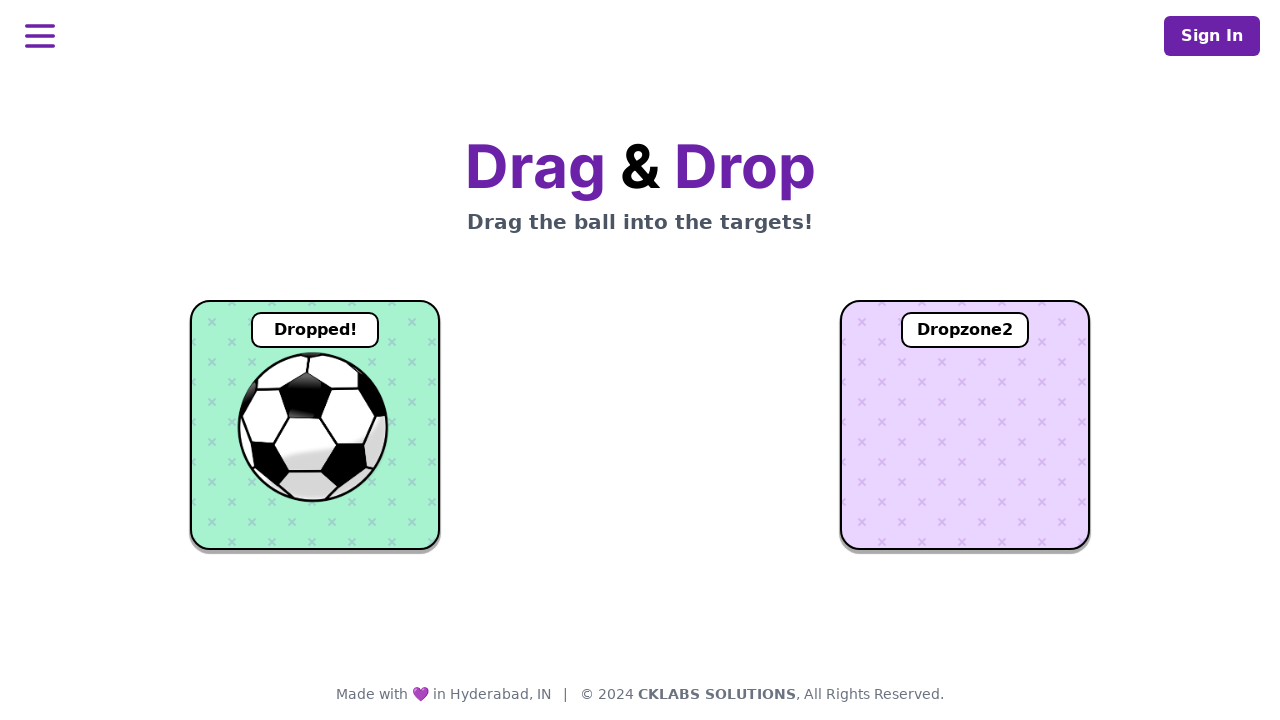

Dragged football element to dropzone 2 at (965, 425)
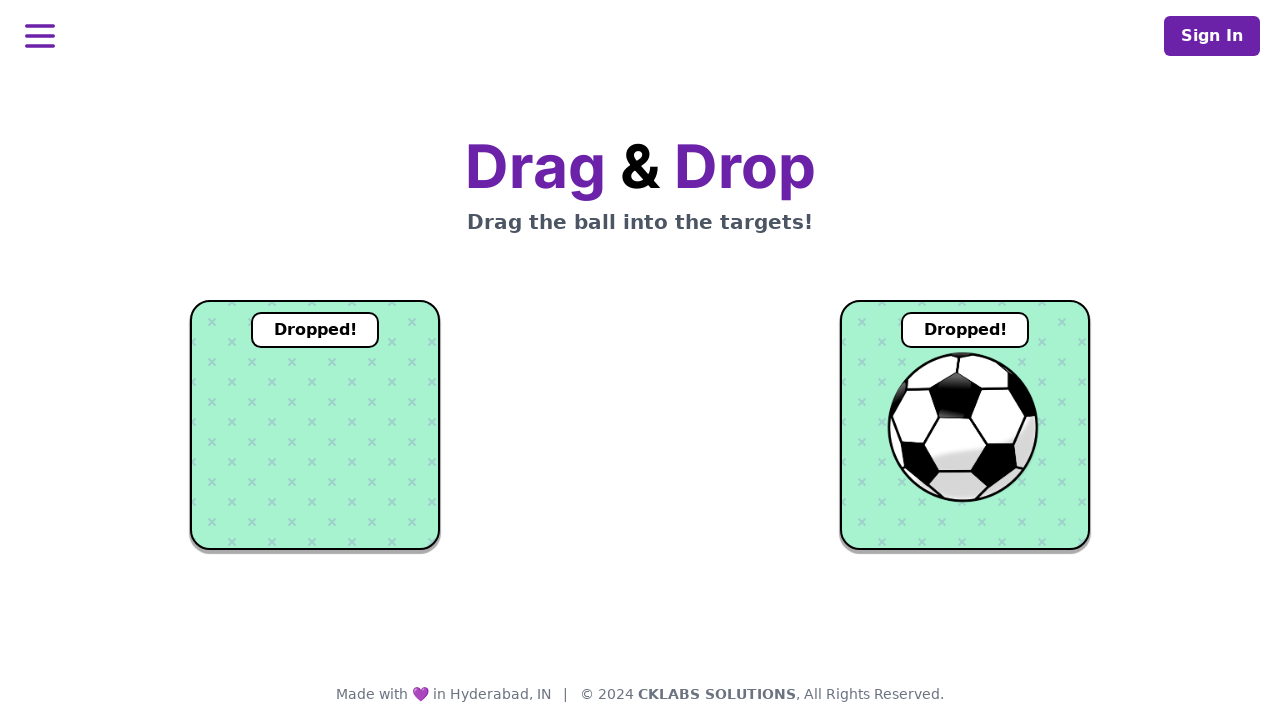

Waited 1 second for dropzone 2 to process the drop
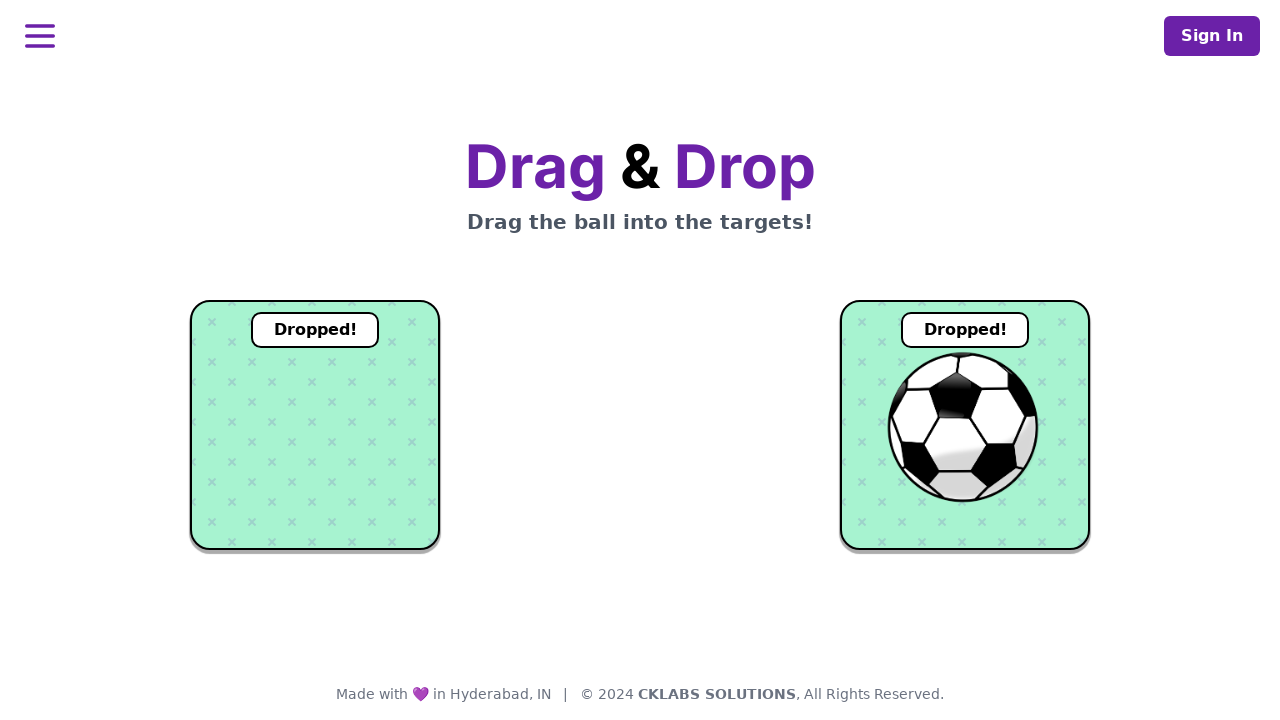

Located dropzone 2 text element for verification
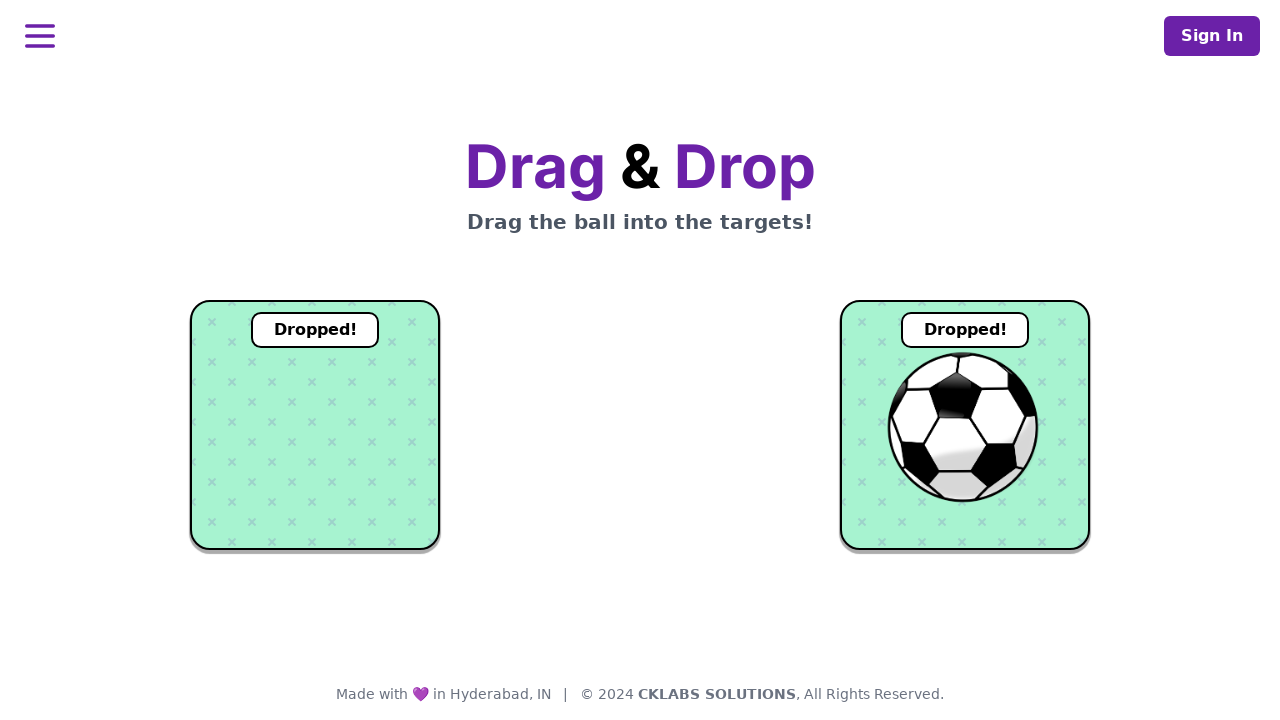

Verified that dropzone 2 text is visible - second drop successful
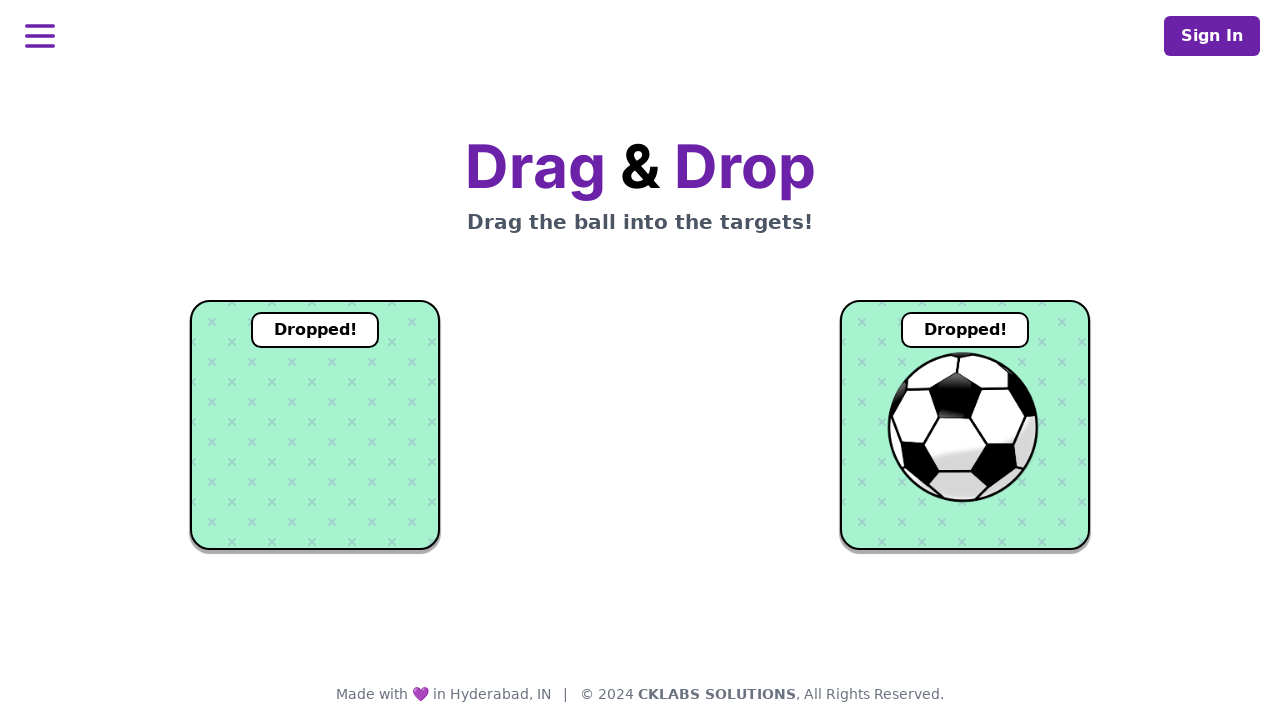

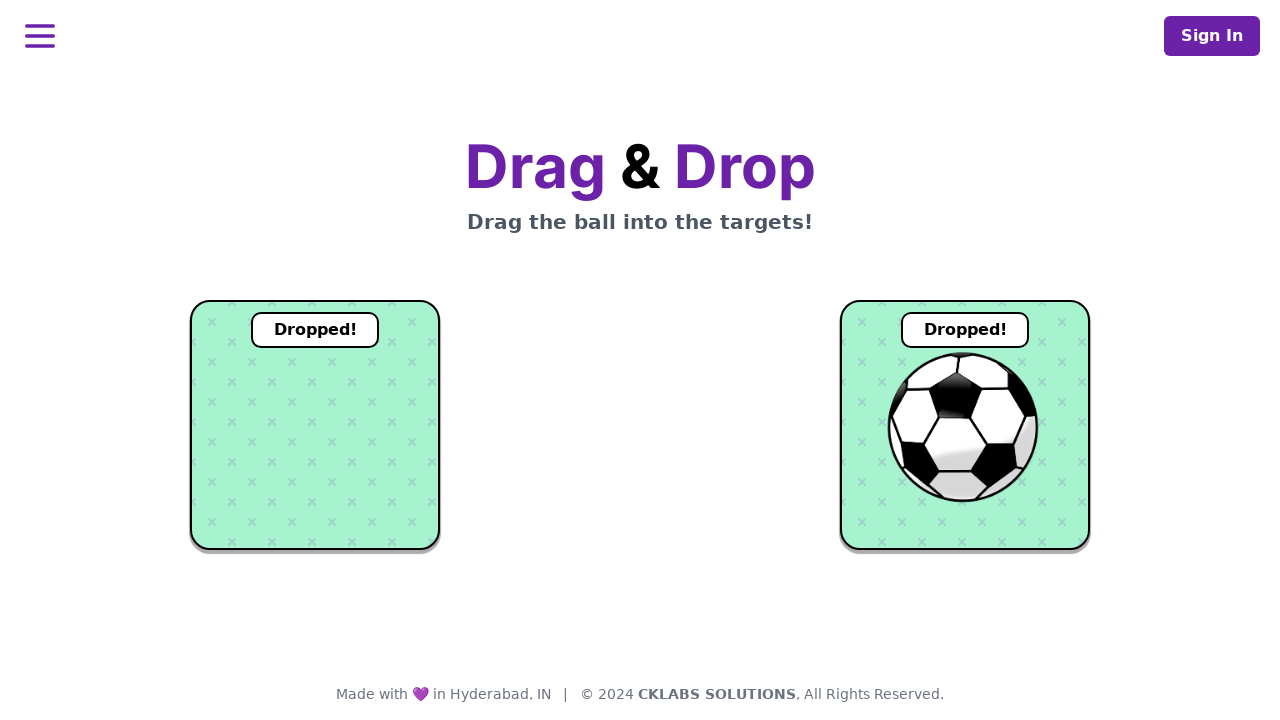